Tests nested frames by navigating to the Frames page, clicking Nested Frames link, and verifying the BOTTOM frame contains the text "BOTTOM"

Starting URL: https://the-internet.herokuapp.com/

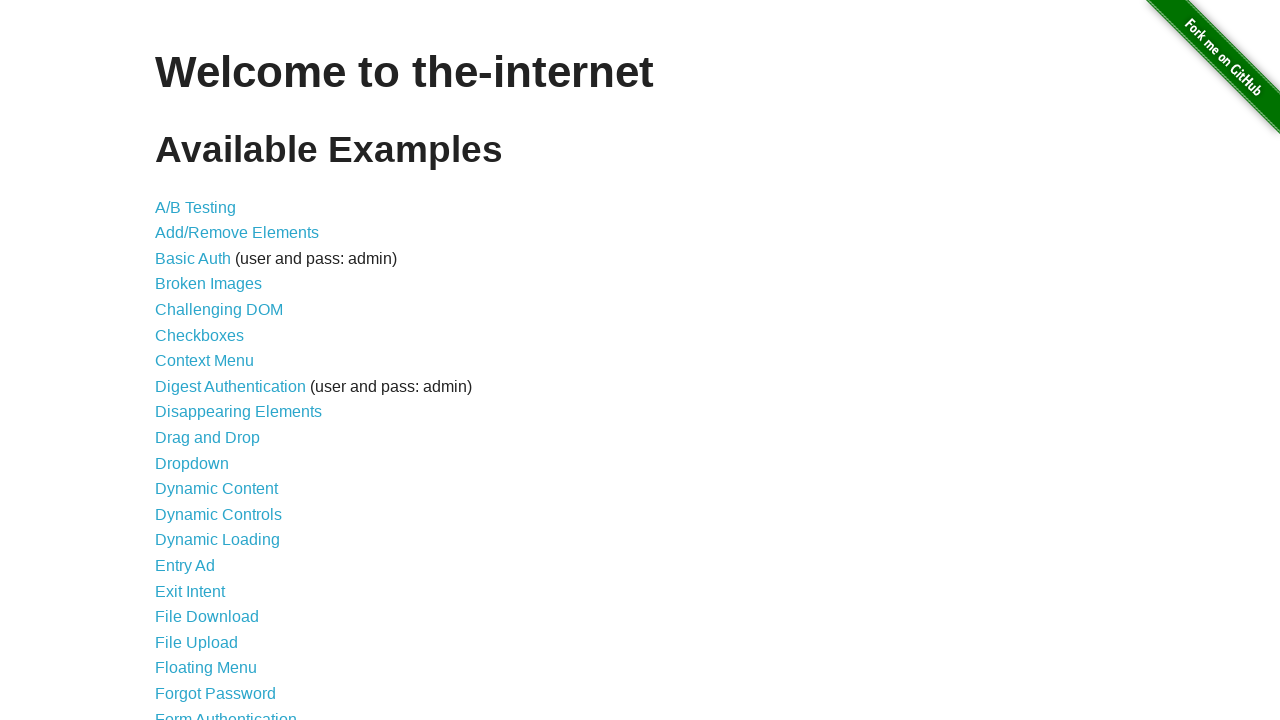

Clicked on Frames link from homepage at (182, 361) on a:text('Frames')
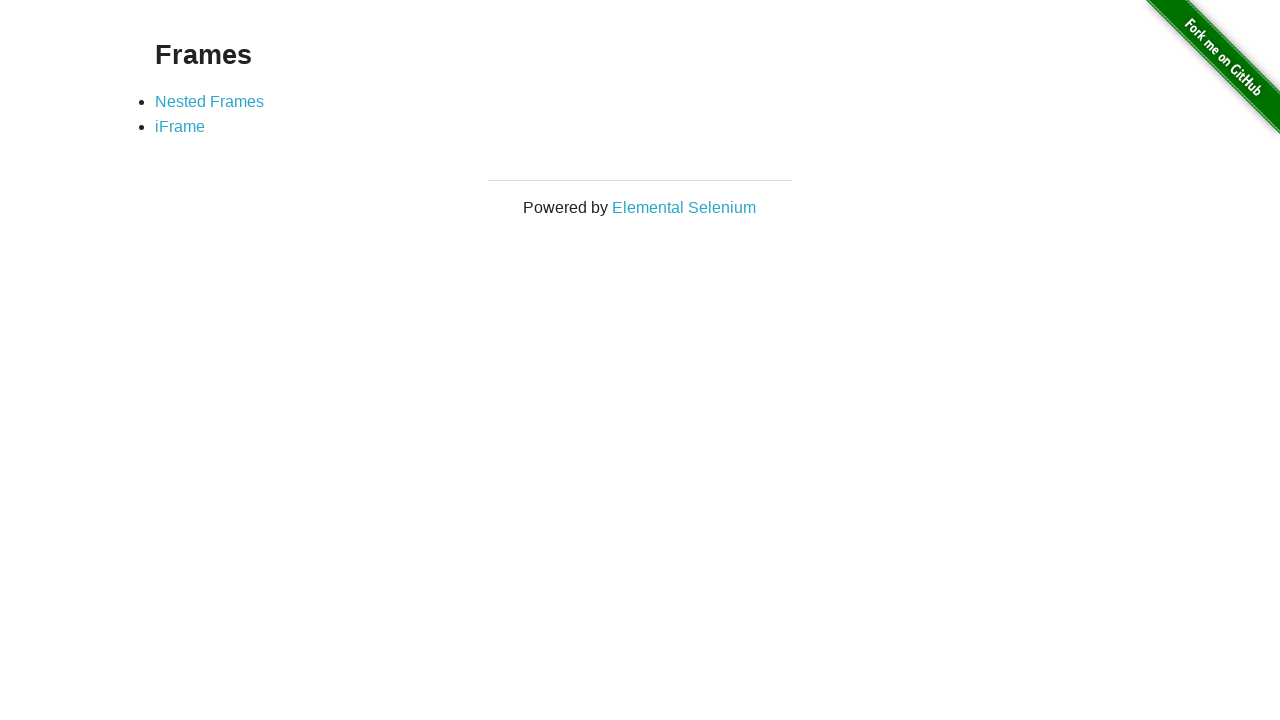

Clicked on Nested Frames link at (210, 101) on a:text('Nested Frames')
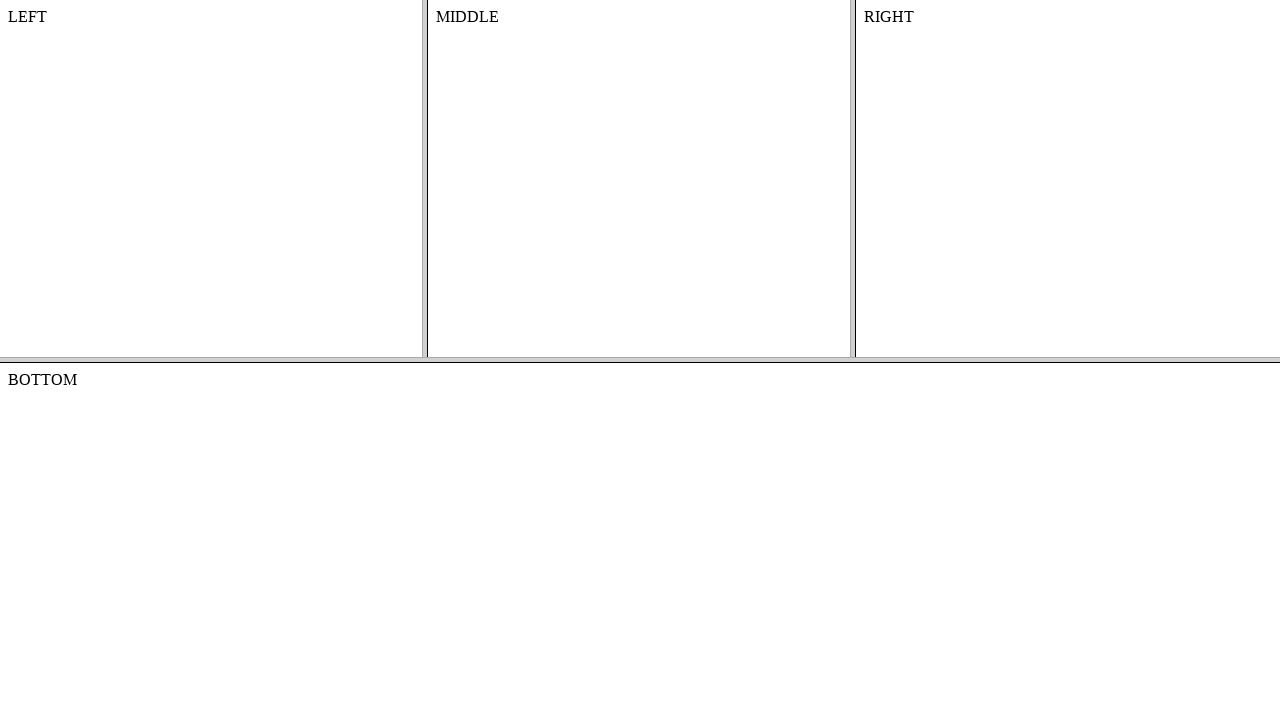

Located the bottom frame
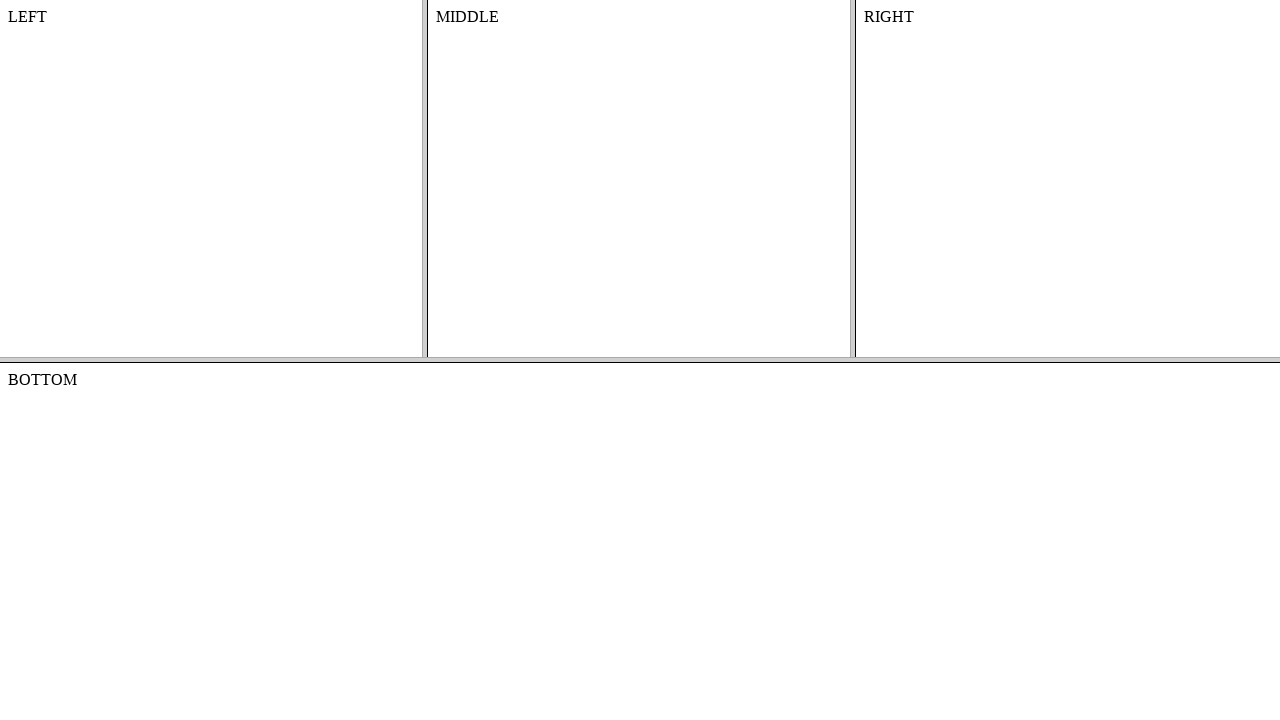

Retrieved text content from bottom frame body
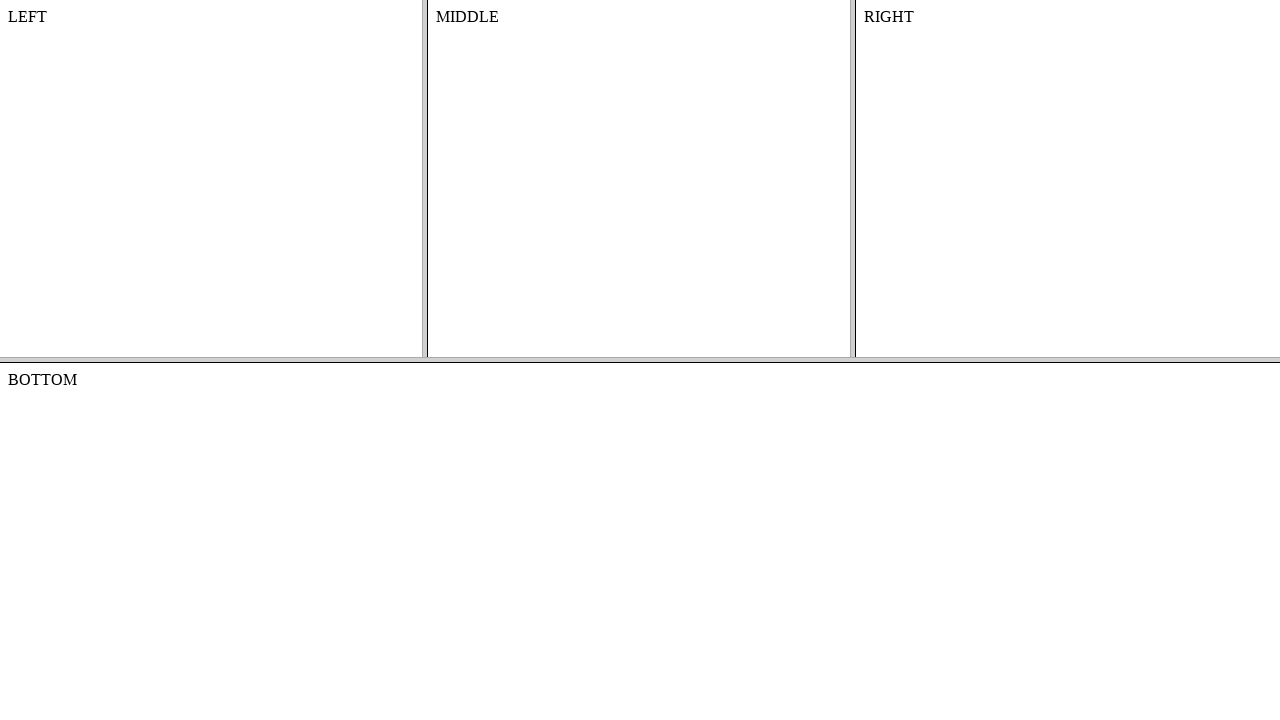

Verified that bottom frame contains the text 'BOTTOM'
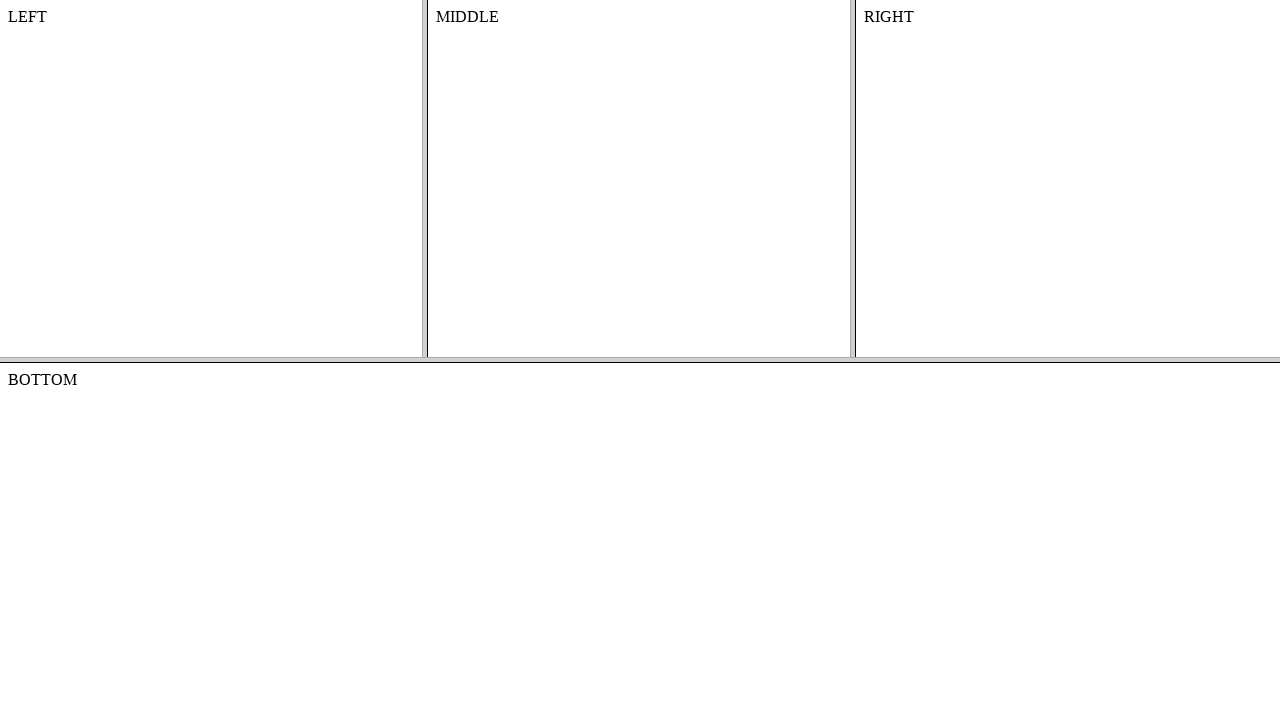

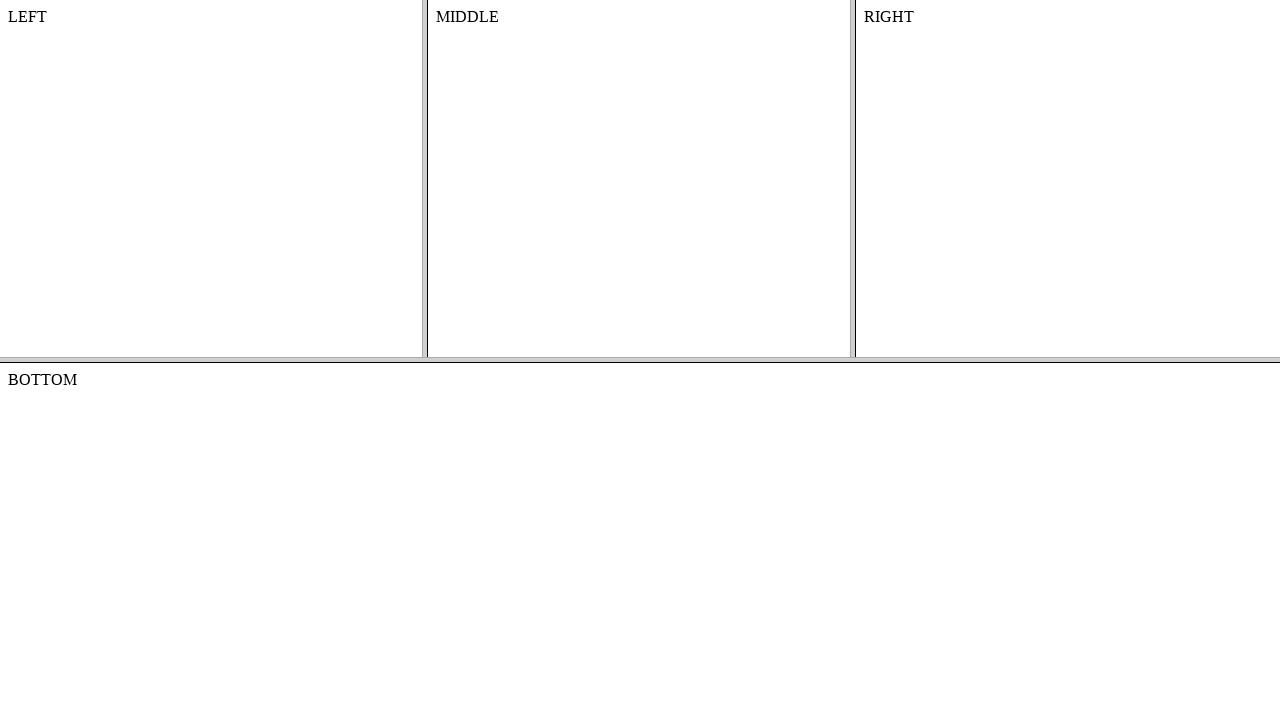